Tests dynamic control removal functionality by clicking a checkbox and remove button, then waiting for a confirmation message to appear

Starting URL: https://the-internet.herokuapp.com/

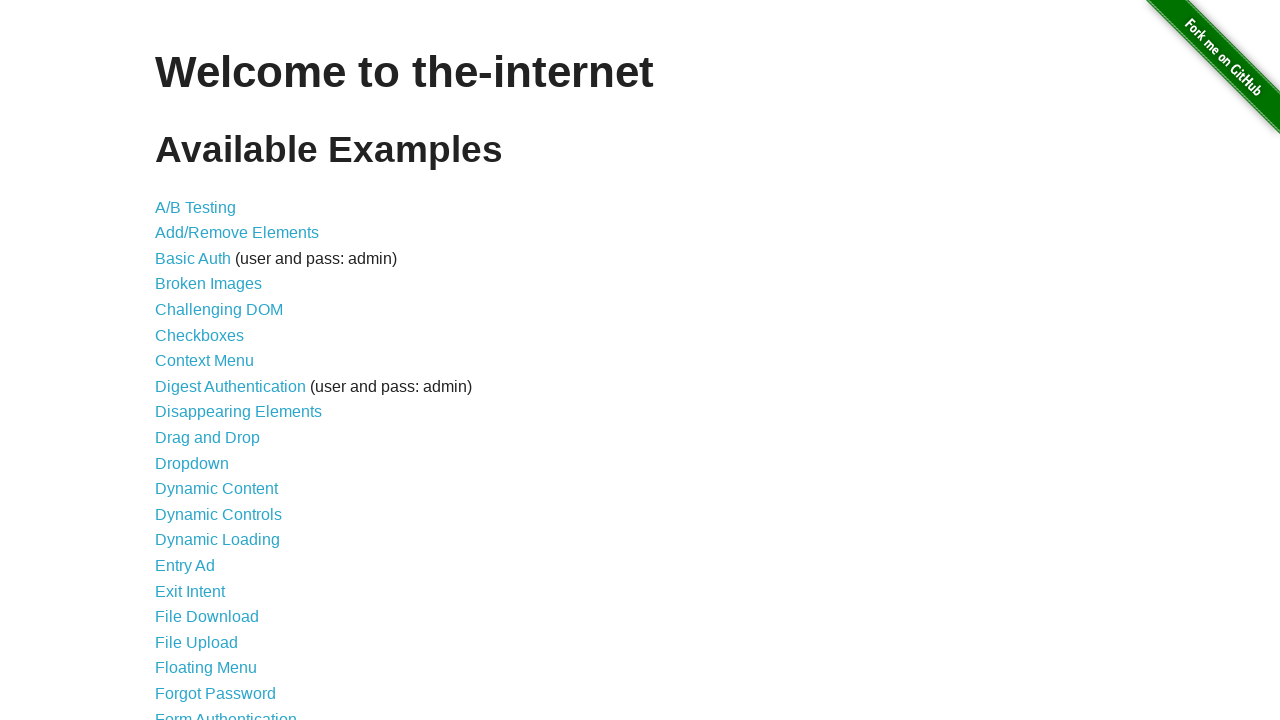

Clicked on Dynamic Controls link at (218, 514) on xpath=//a[.='Dynamic Controls']
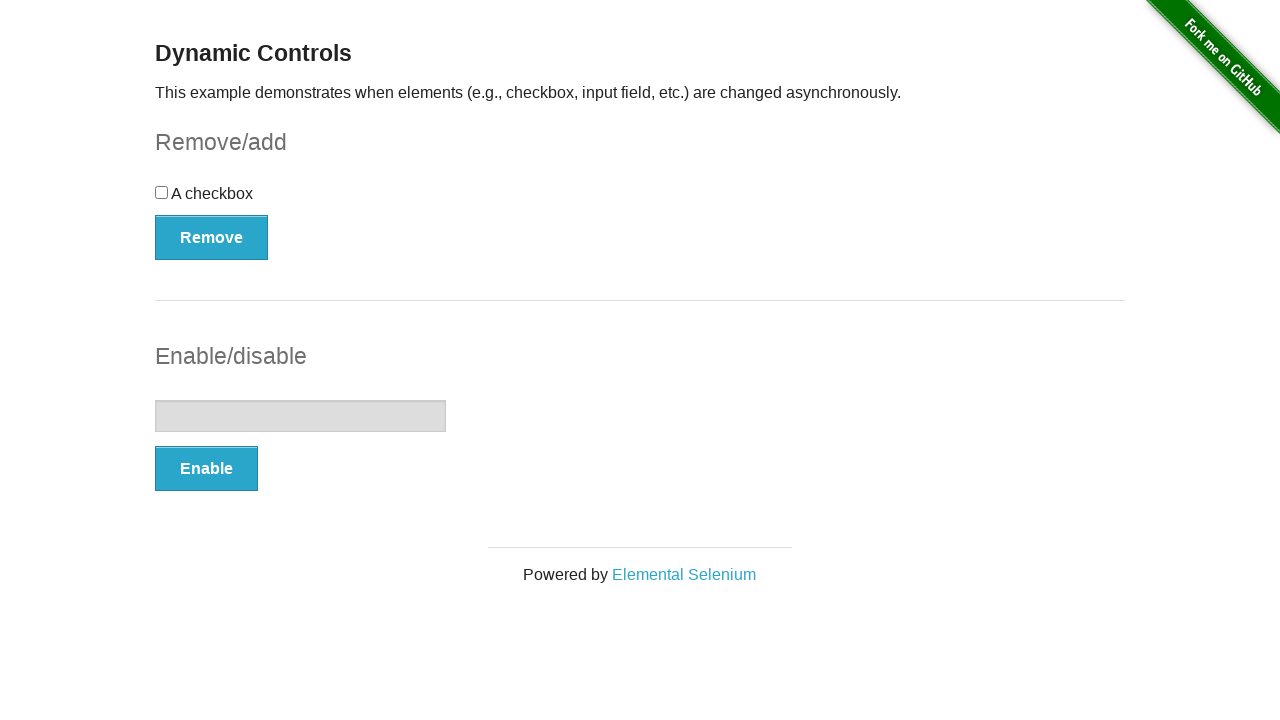

Clicked the checkbox at (162, 192) on xpath=//input[@type='checkbox']
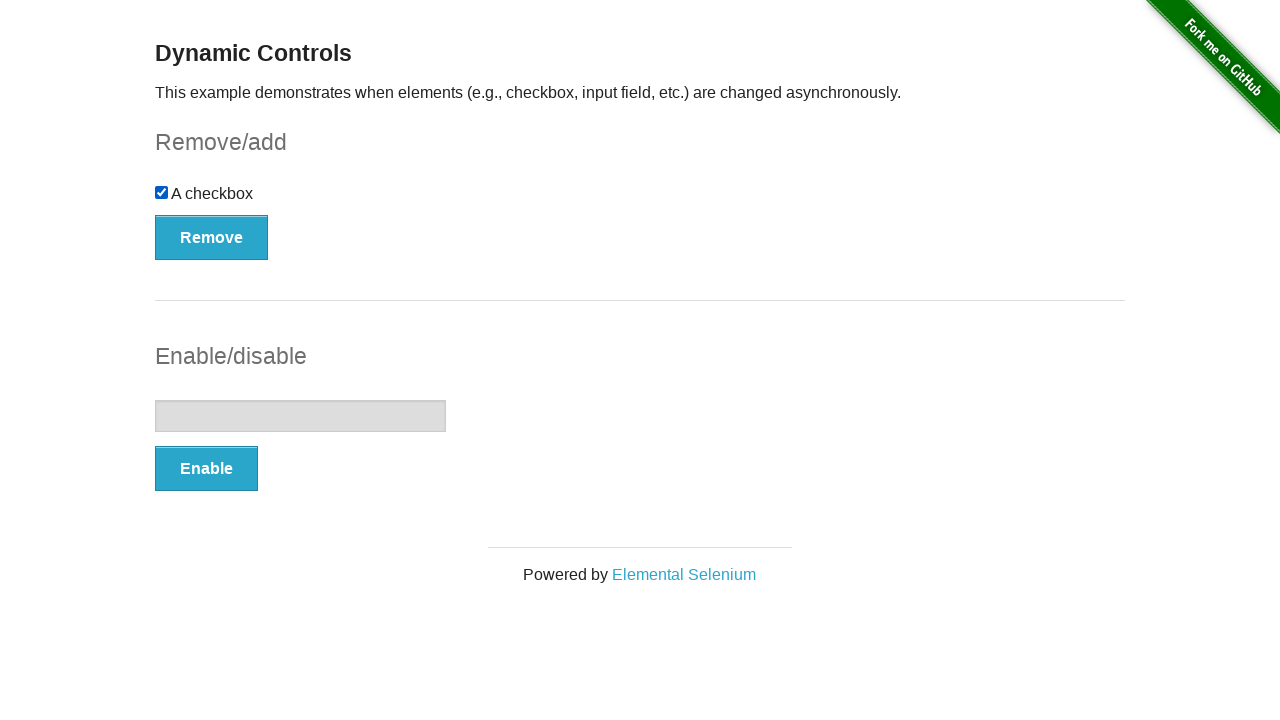

Clicked the Remove button at (212, 237) on xpath=//button[.='Remove']
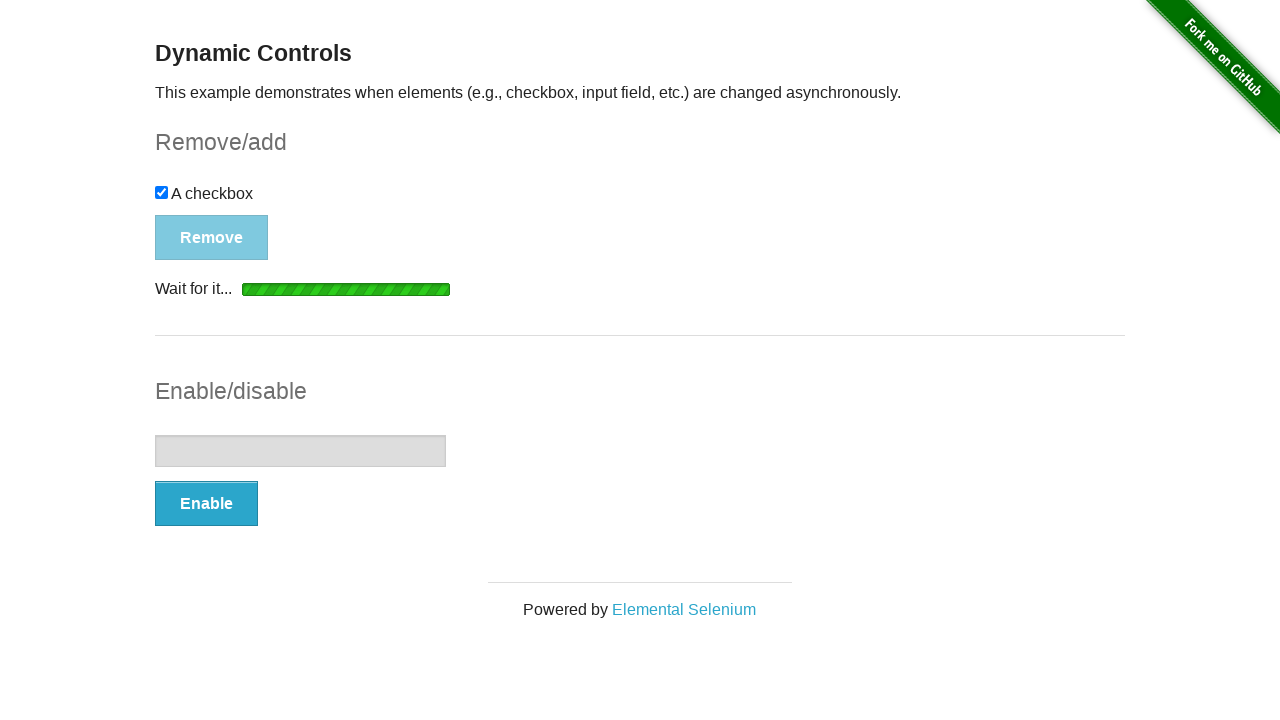

Confirmation message appeared after control removal
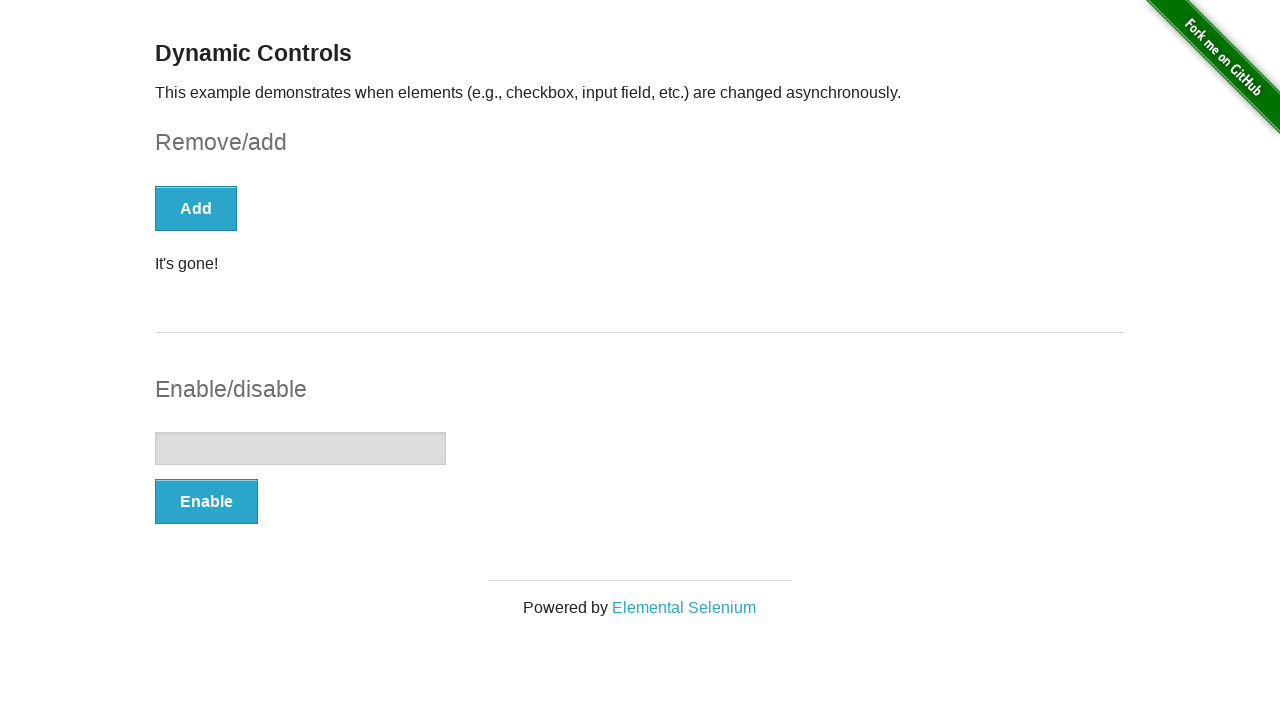

Located the confirmation message element
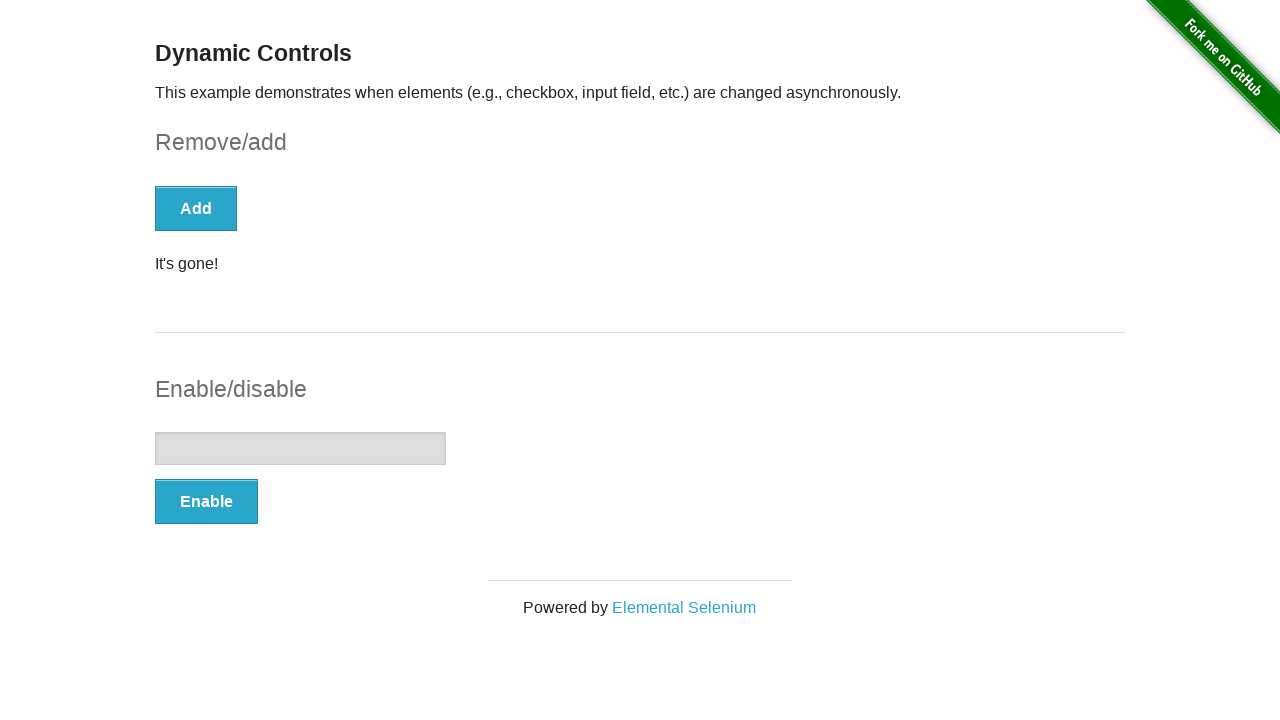

Retrieved confirmation message text: It's gone!
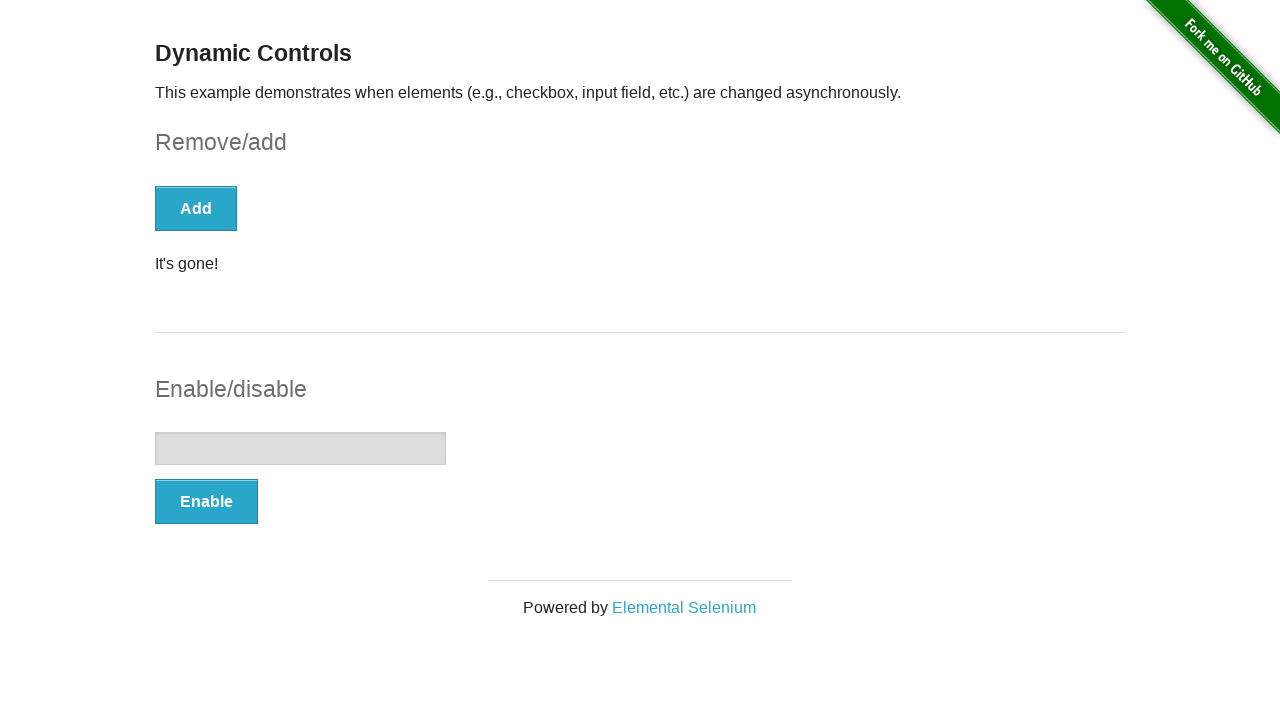

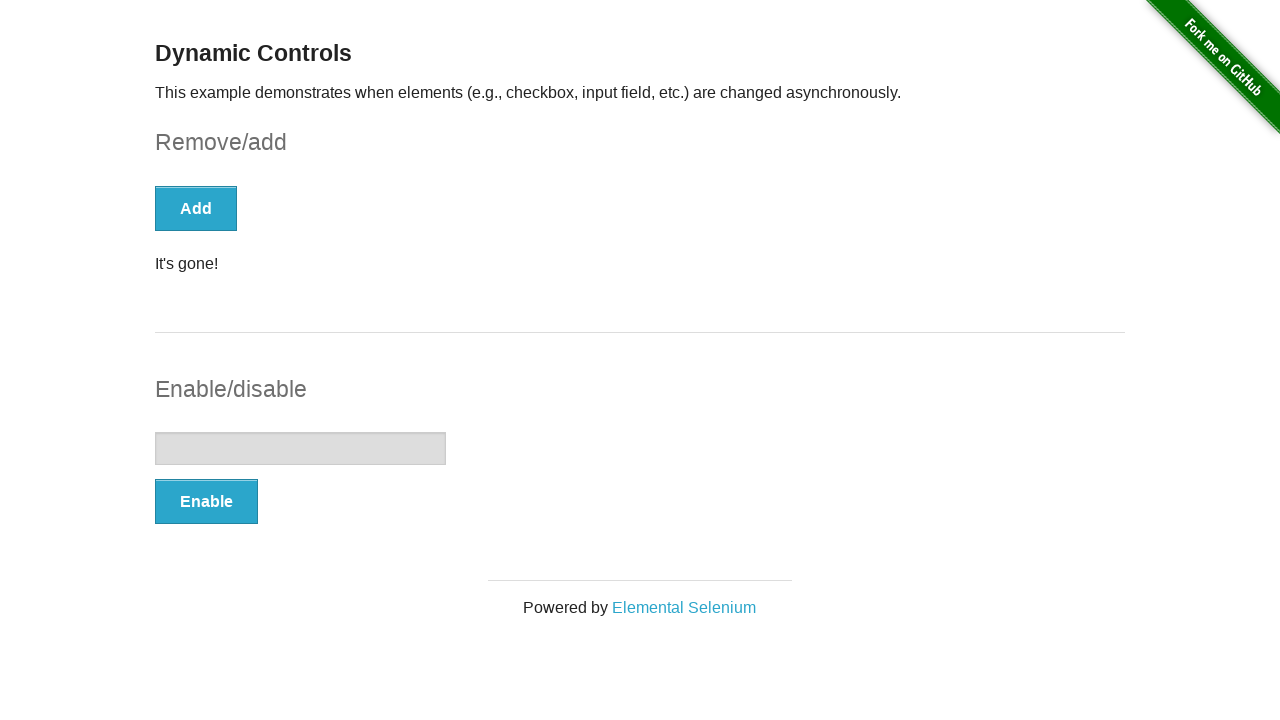